Tests Bootstrap dropdown functionality by clicking the menu button to open the dropdown, then iterating through dropdown items and clicking on the "JavaScript" option.

Starting URL: http://seleniumpractise.blogspot.in/2016/08/bootstrap-dropdown-example-for-selenium.html

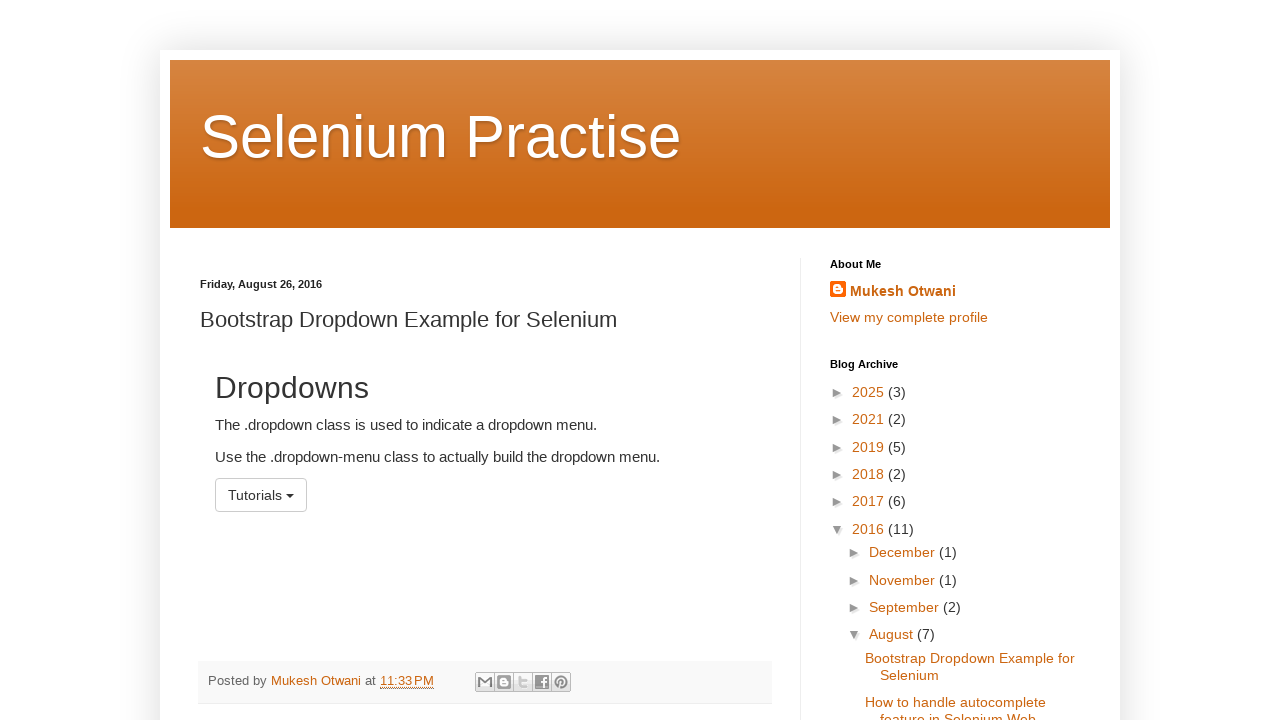

Clicked dropdown menu button to open it at (261, 495) on #menu1
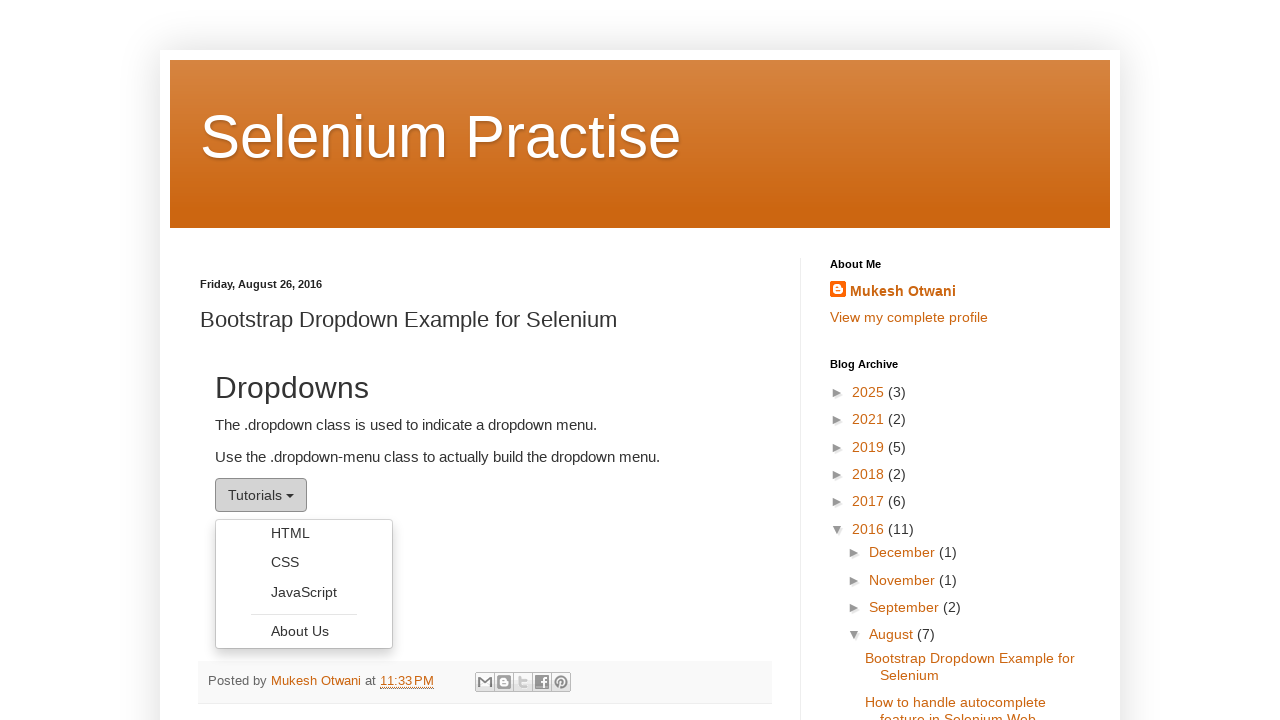

Dropdown menu became visible
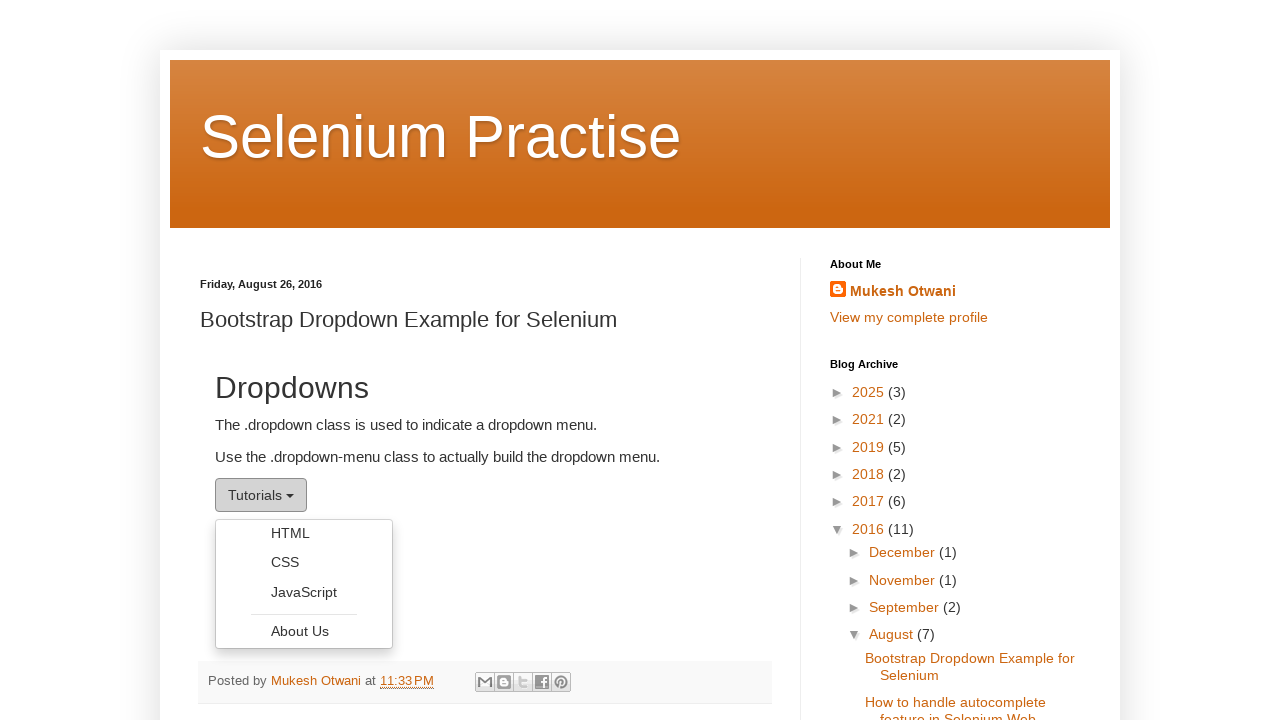

Located all dropdown items
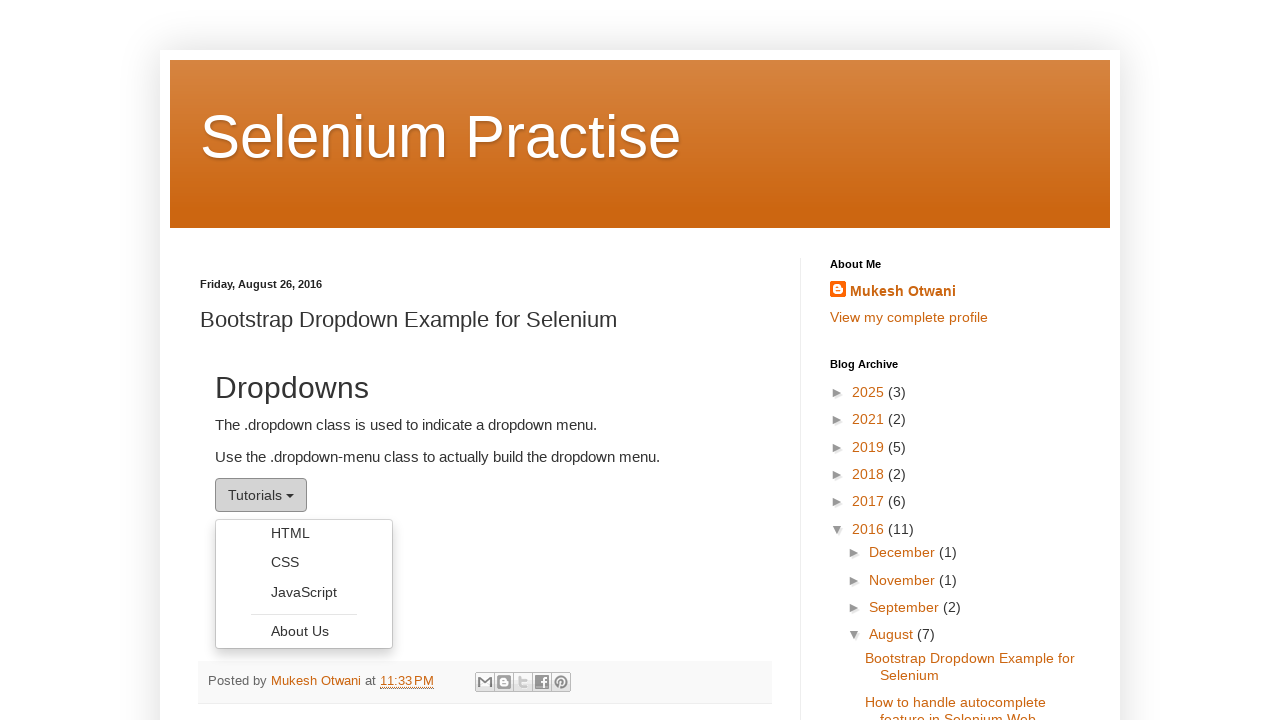

Clicked on JavaScript option in dropdown at (304, 592) on xpath=//ul[@class='dropdown-menu']//li/a >> nth=2
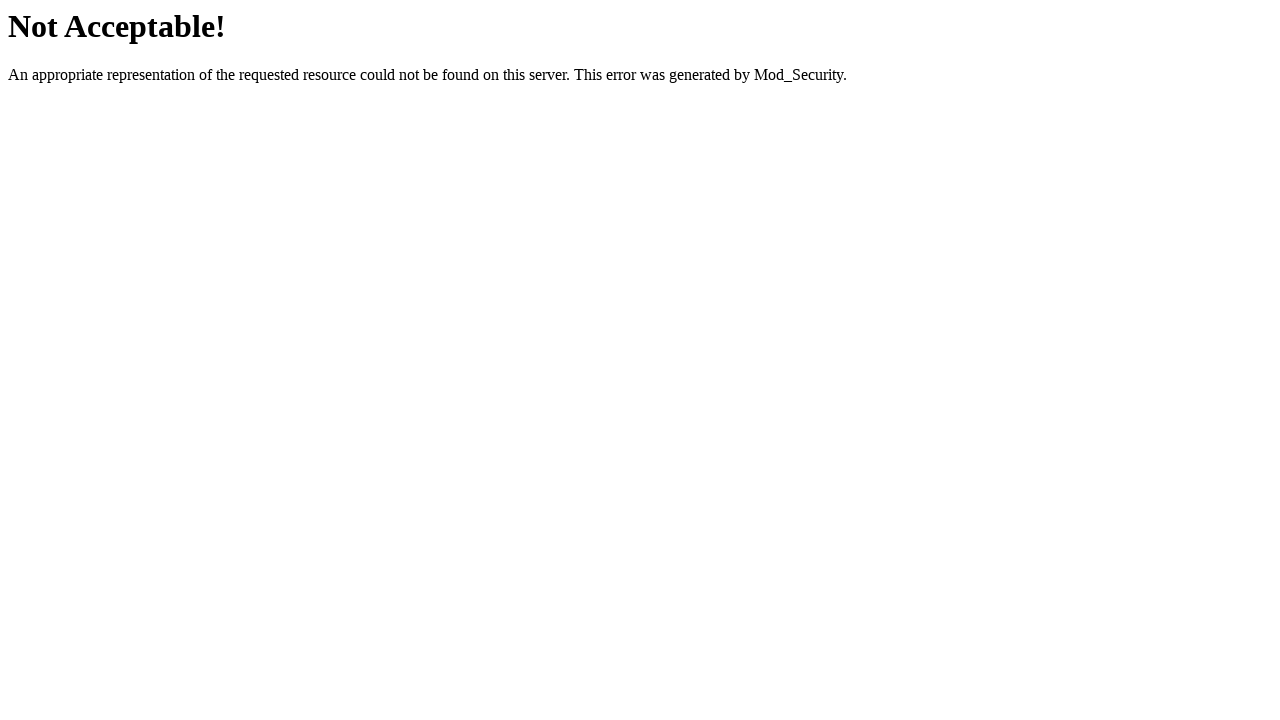

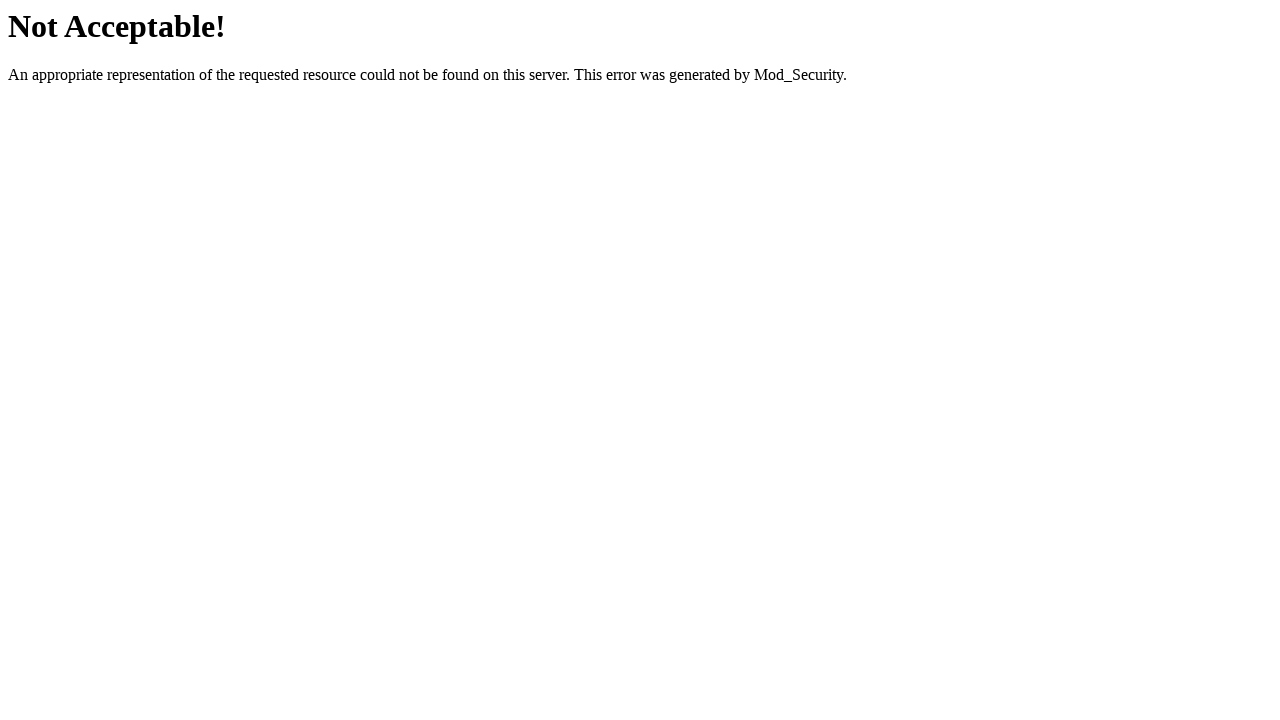